Tests the Simple Form Demo page by entering a message, clicking a button, and verifying the output displays the entered message

Starting URL: https://www.lambdatest.com/selenium-playground

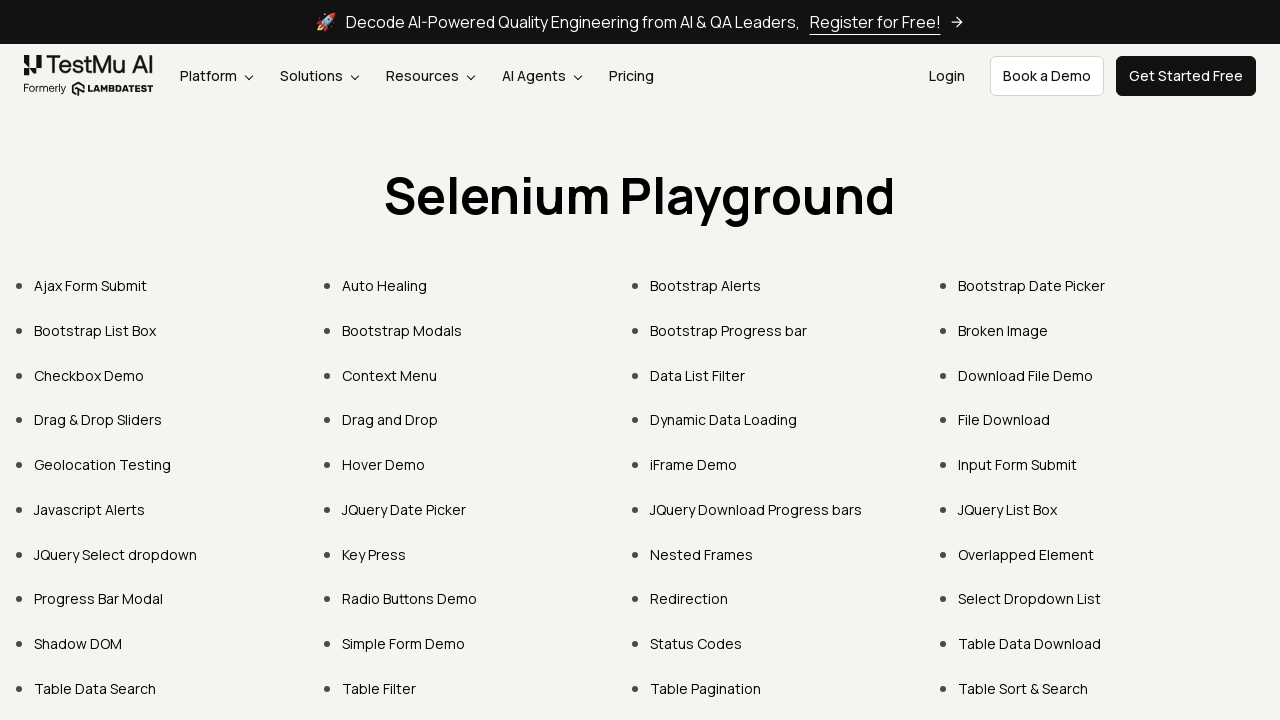

Waited for Simple Form Demo link to be visible
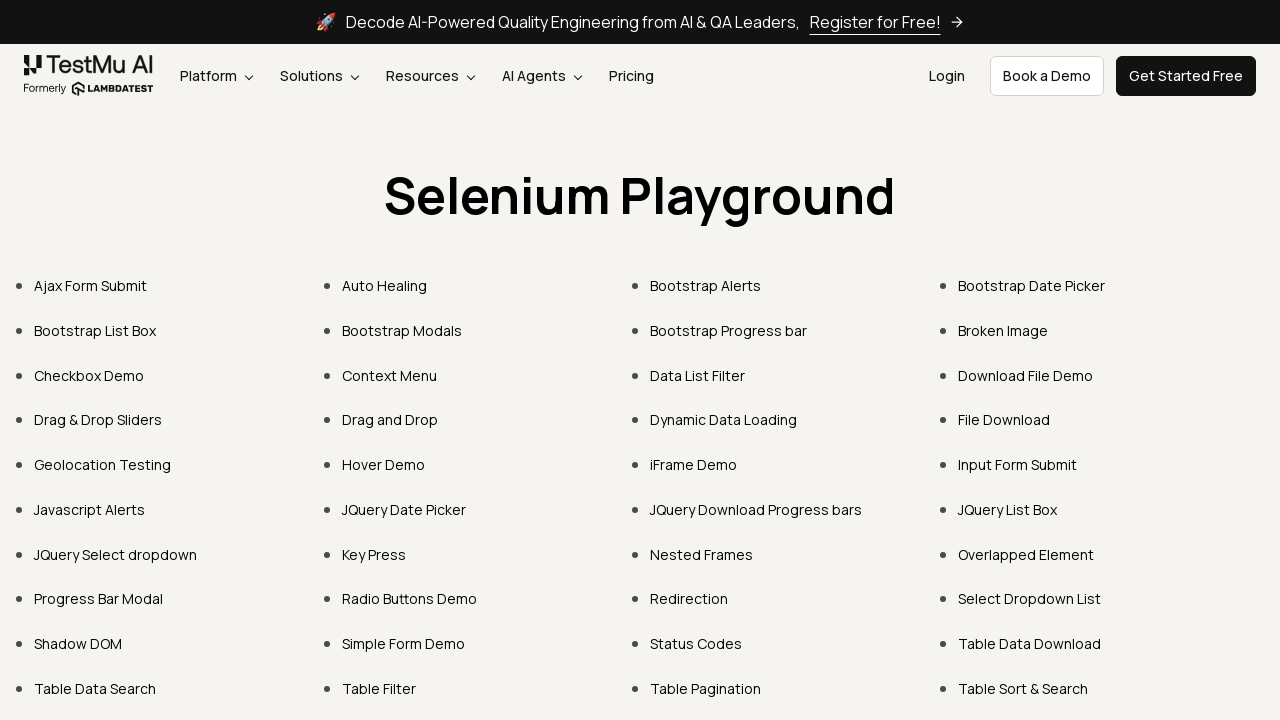

Clicked on Simple Form Demo link at (404, 644) on internal:text="Simple Form Demo"i
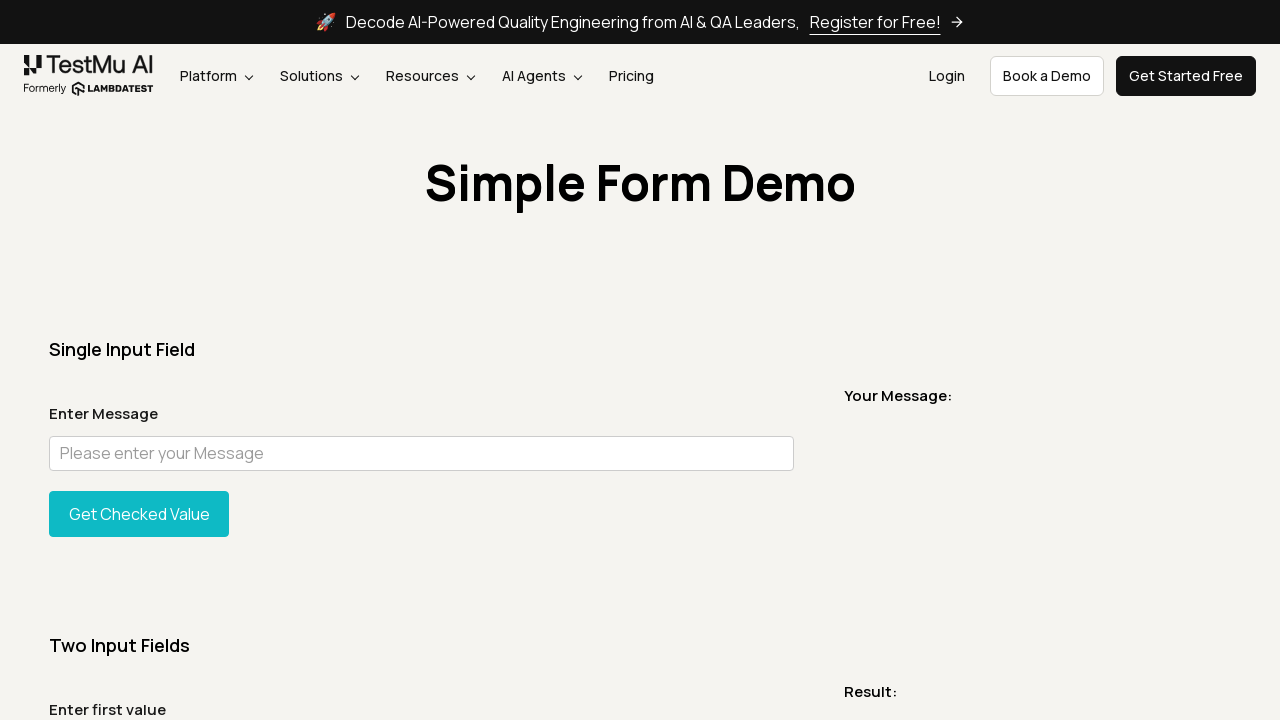

Message input field loaded after navigation
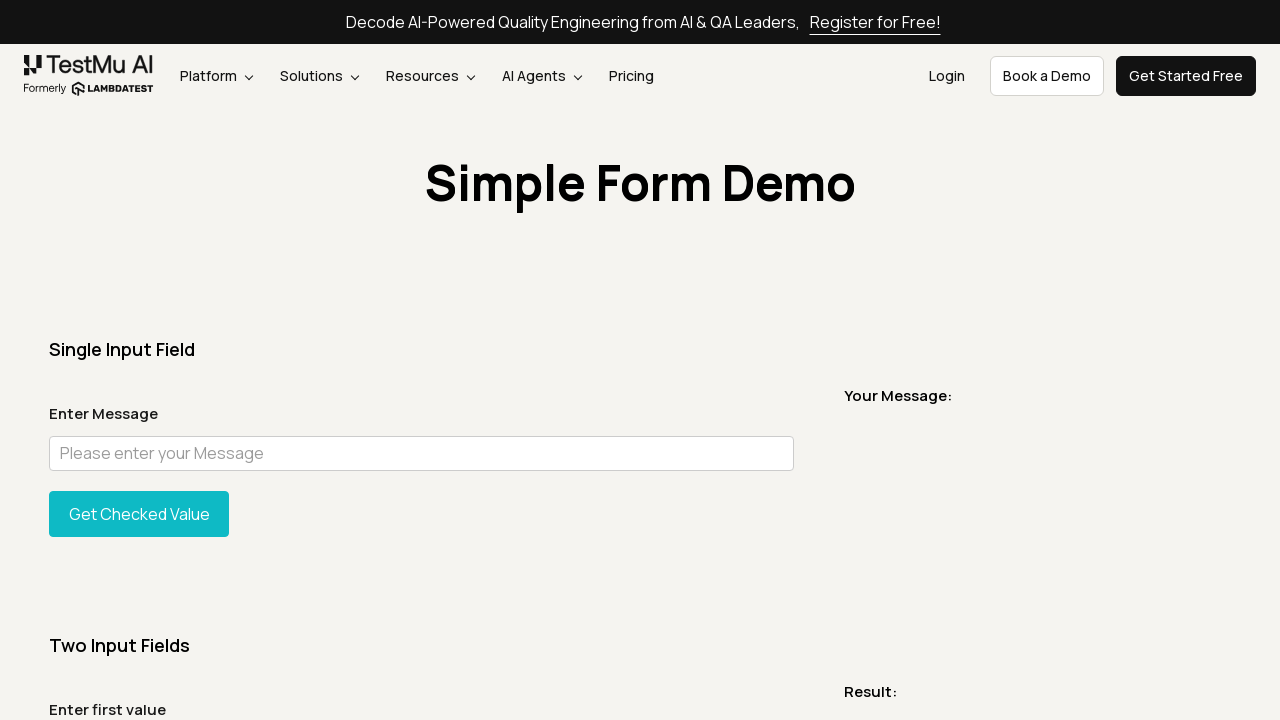

Located message input field
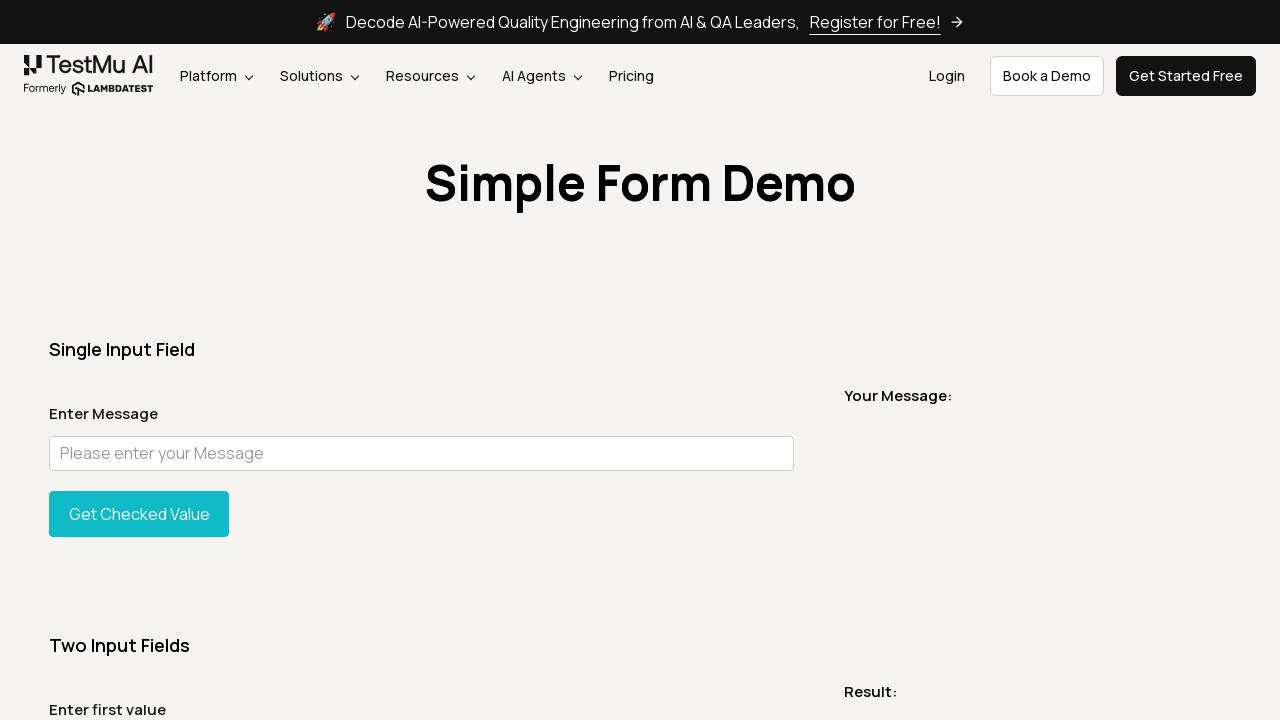

Clicked on message input field at (421, 453) on internal:attr=[placeholder="Please enter your Message"i]
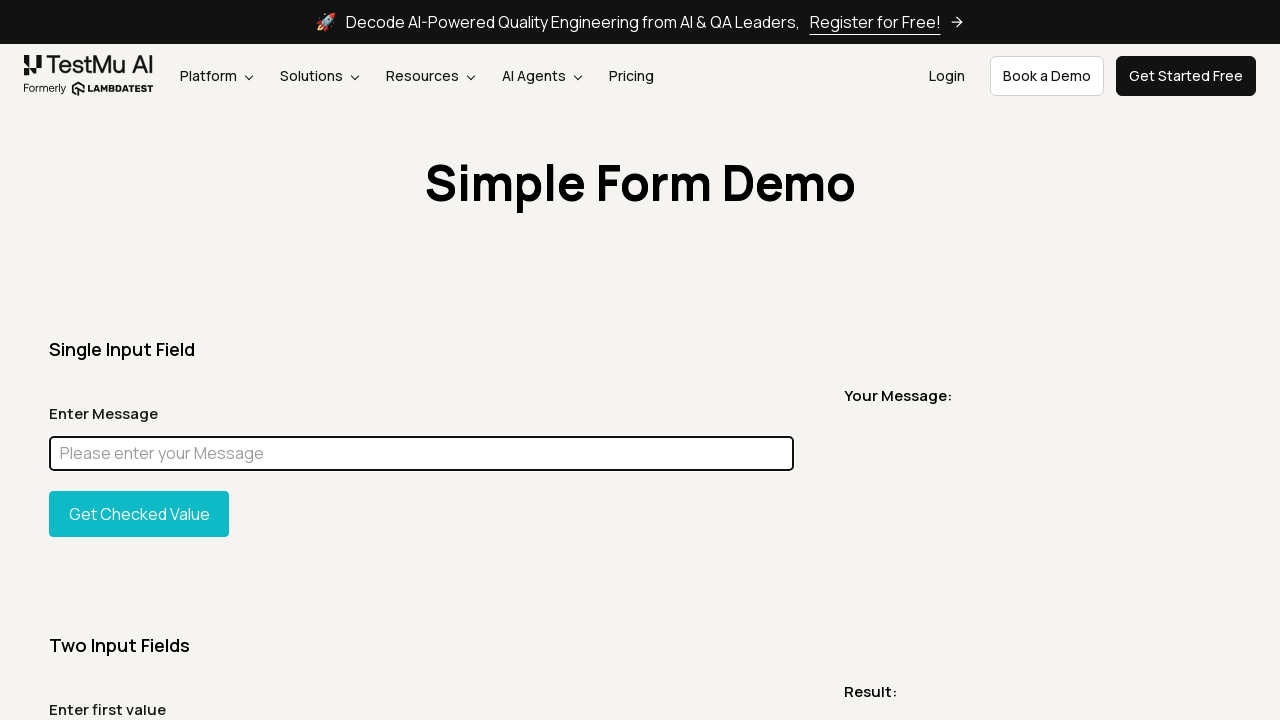

Entered message: 'Welcome to LambdaTest' on internal:attr=[placeholder="Please enter your Message"i]
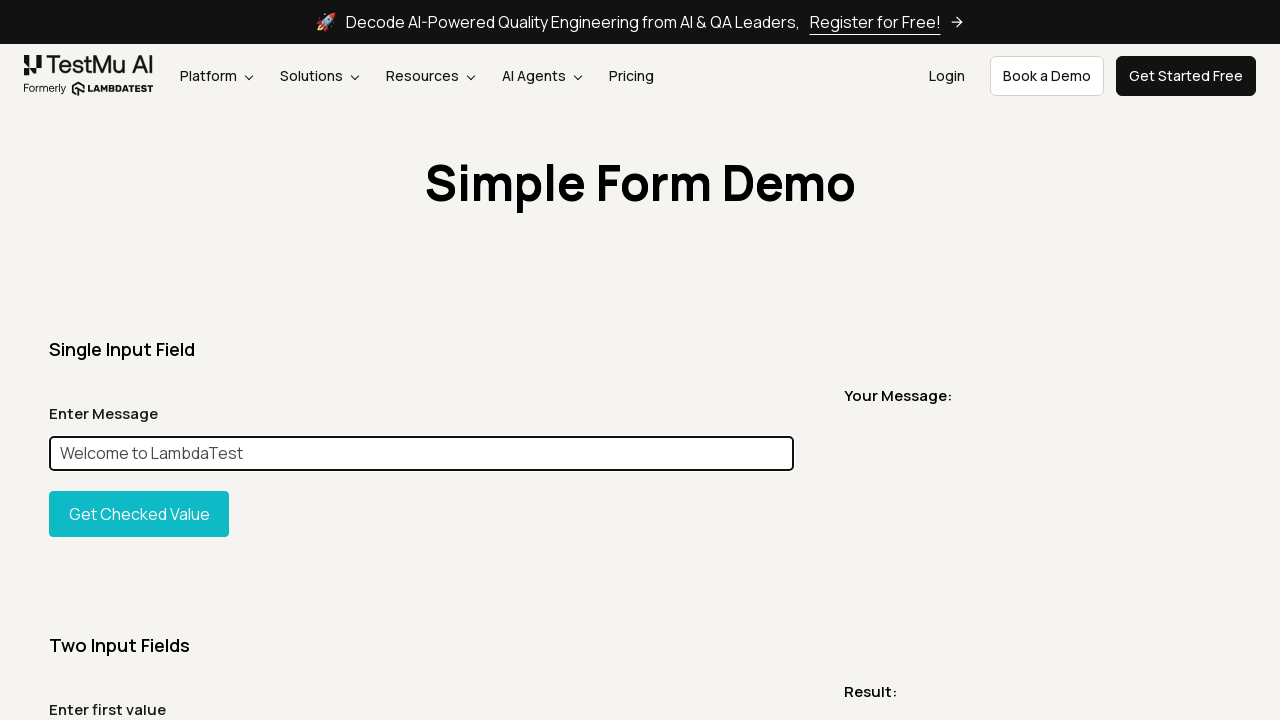

Located 'Get Checked Value' button
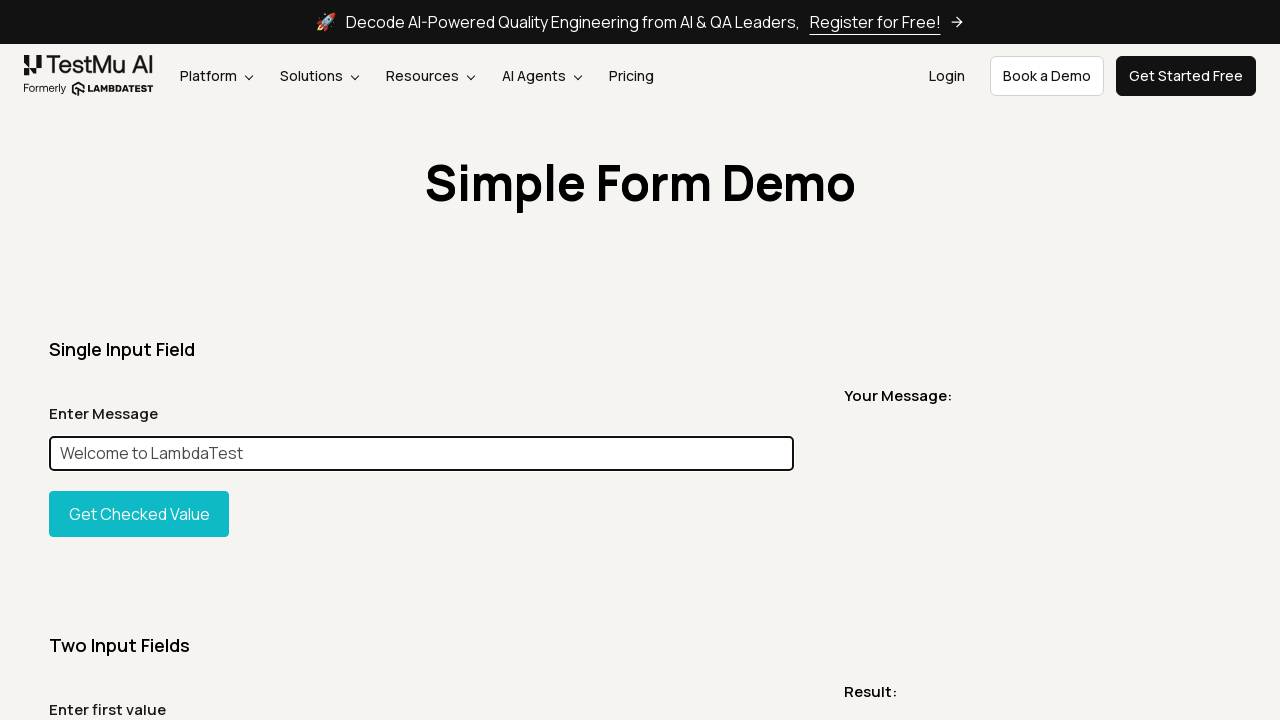

Confirmed 'Get Checked Value' button is visible
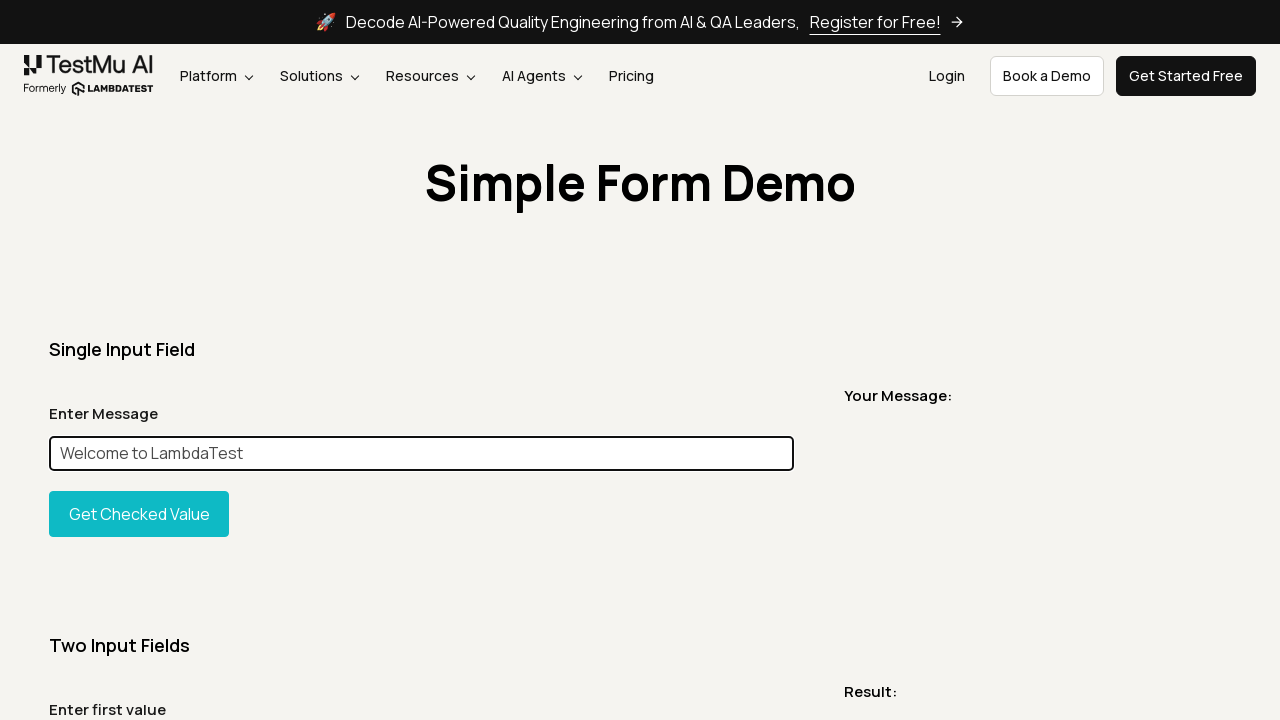

Waited for 1000ms before clicking button
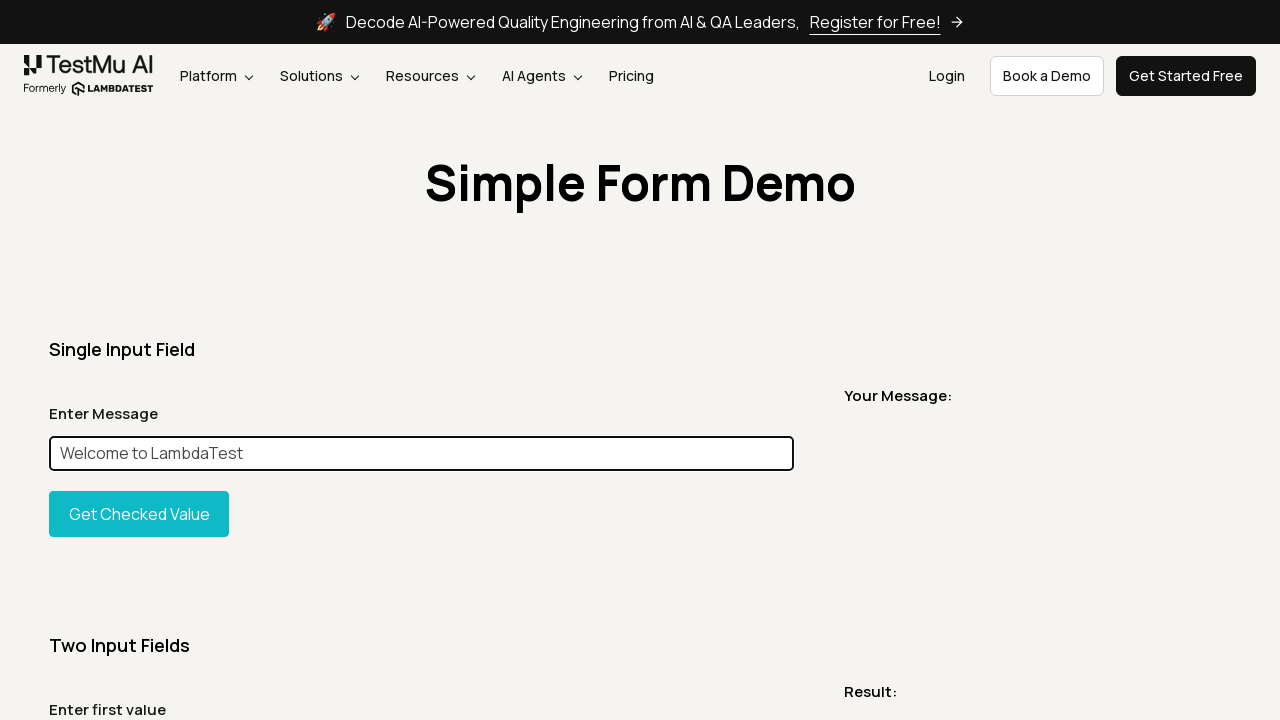

Clicked 'Get Checked Value' button at (139, 514) on internal:role=button[name="Get Checked Value"i]
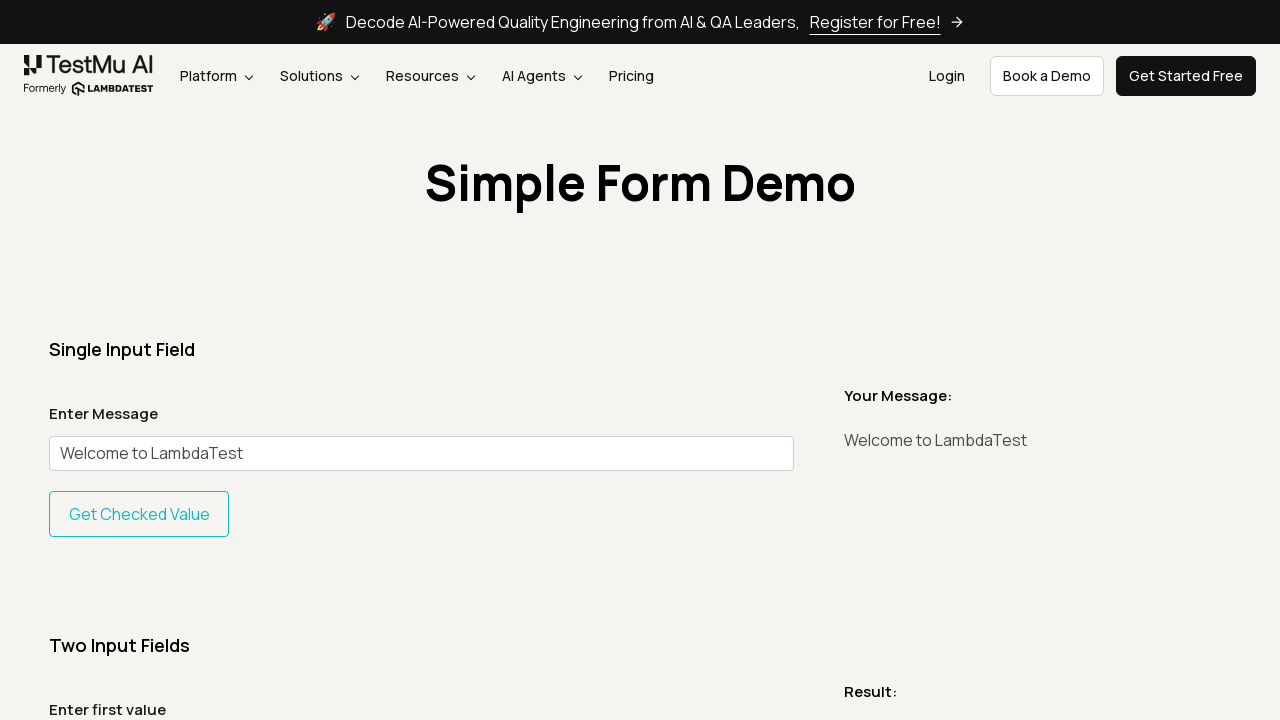

Verified message output displays the entered message
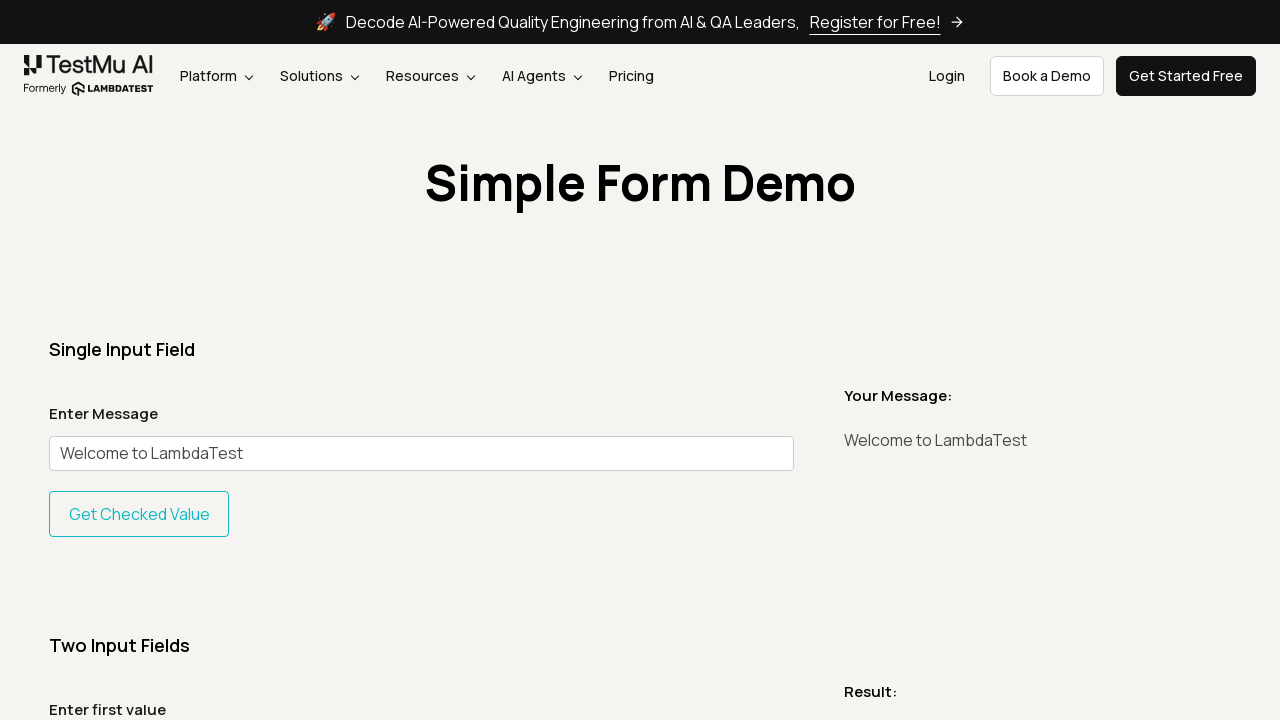

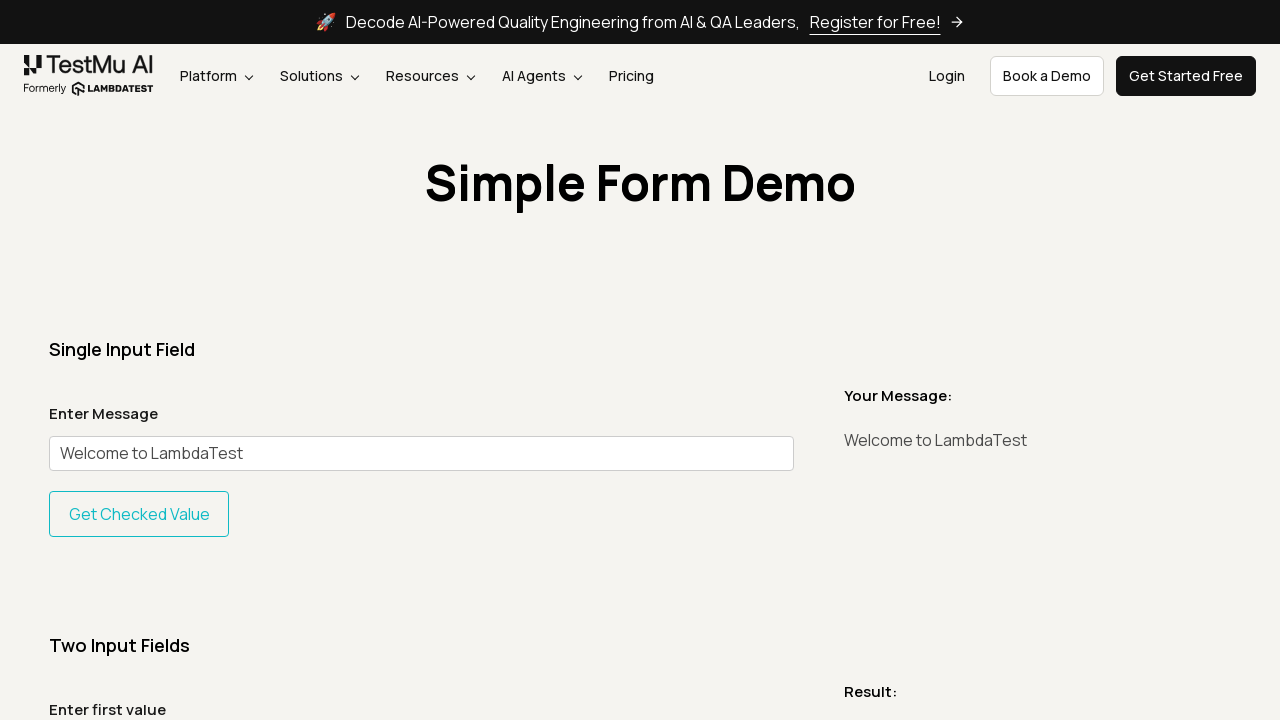